Tests navigation to the Large & Deep DOM page and scrolls down the page using JavaScript scroll coordinates

Starting URL: https://the-internet.herokuapp.com/

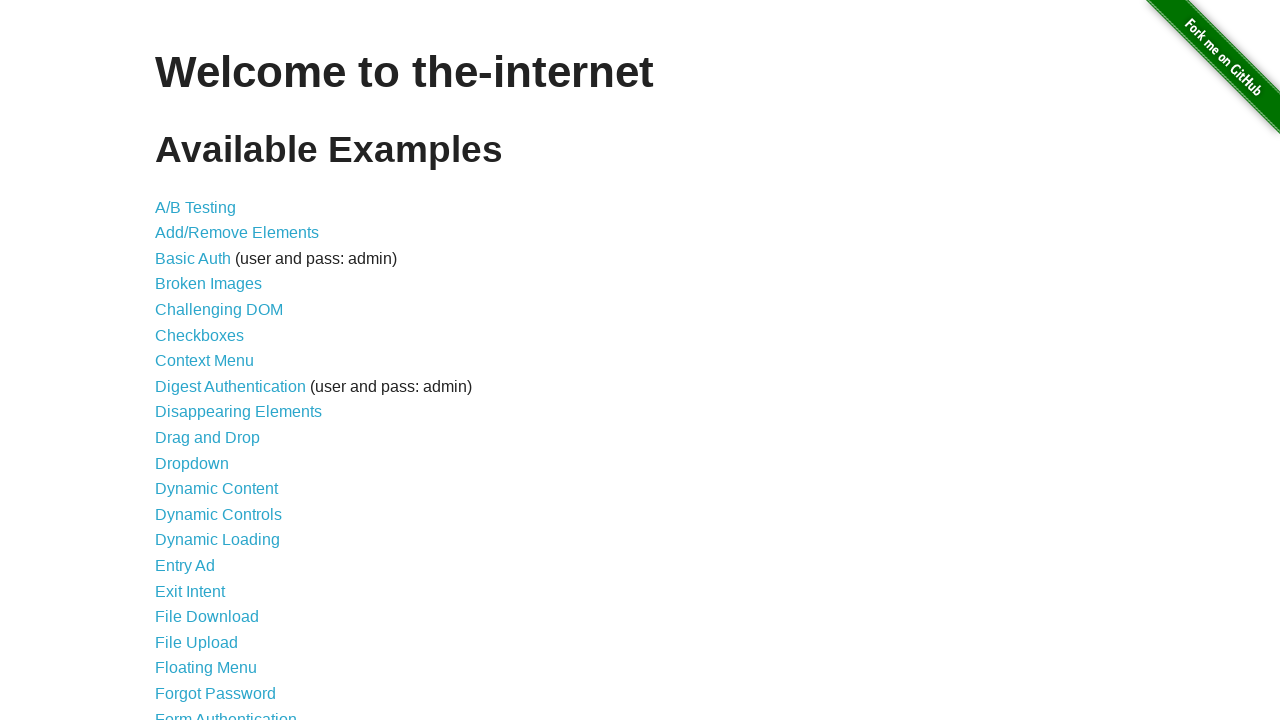

Clicked on 'Large & Deep DOM' link at (225, 361) on text=Large & Deep DOM
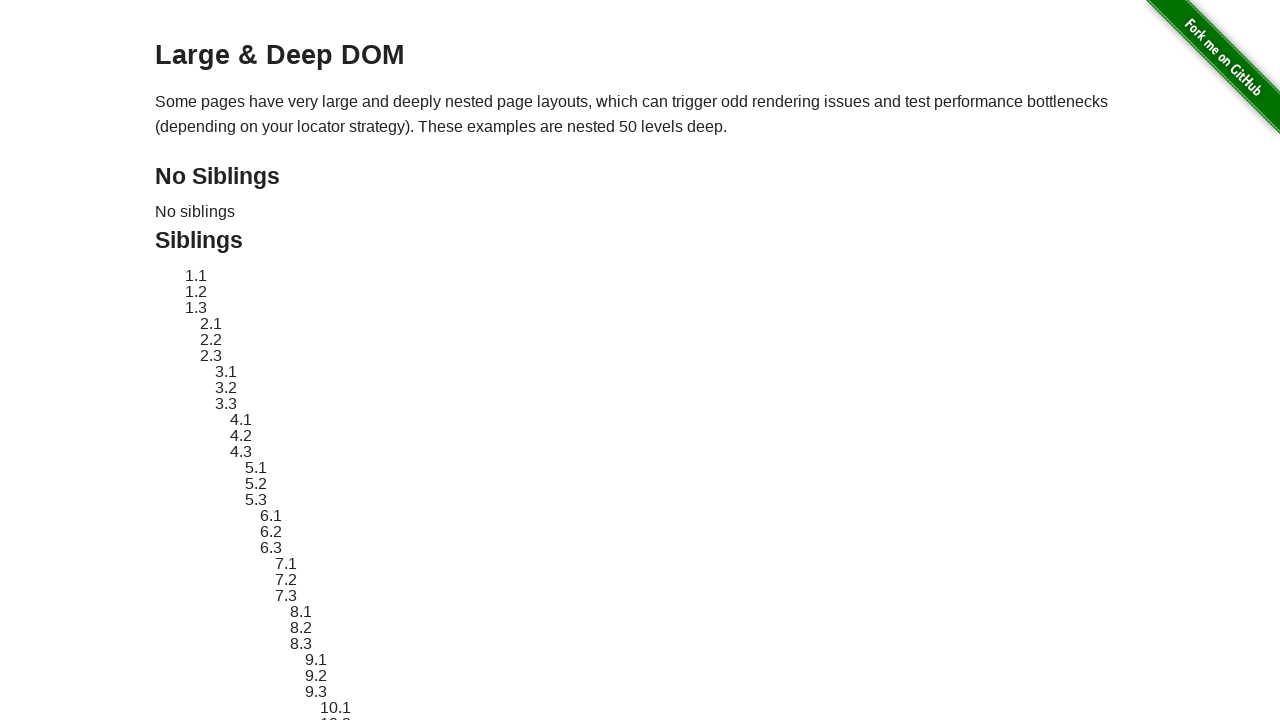

Scrolled page down 2650px using JavaScript
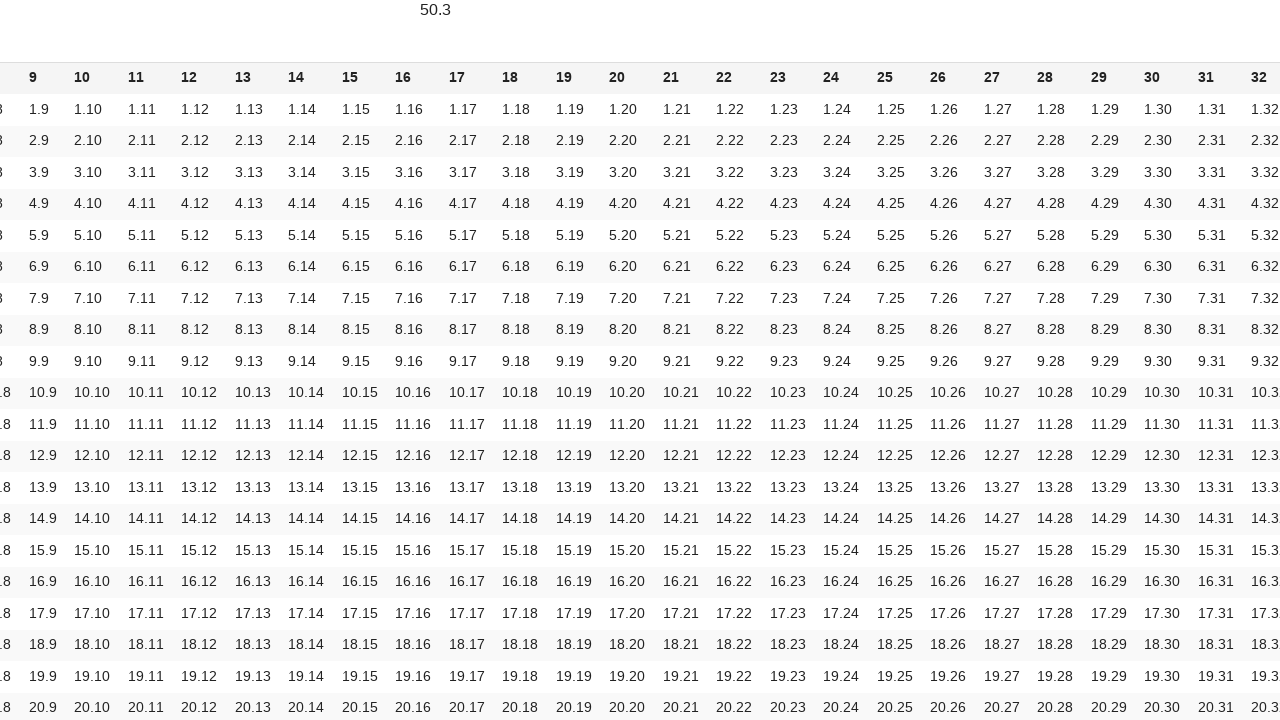

Waited for scroll animation to complete
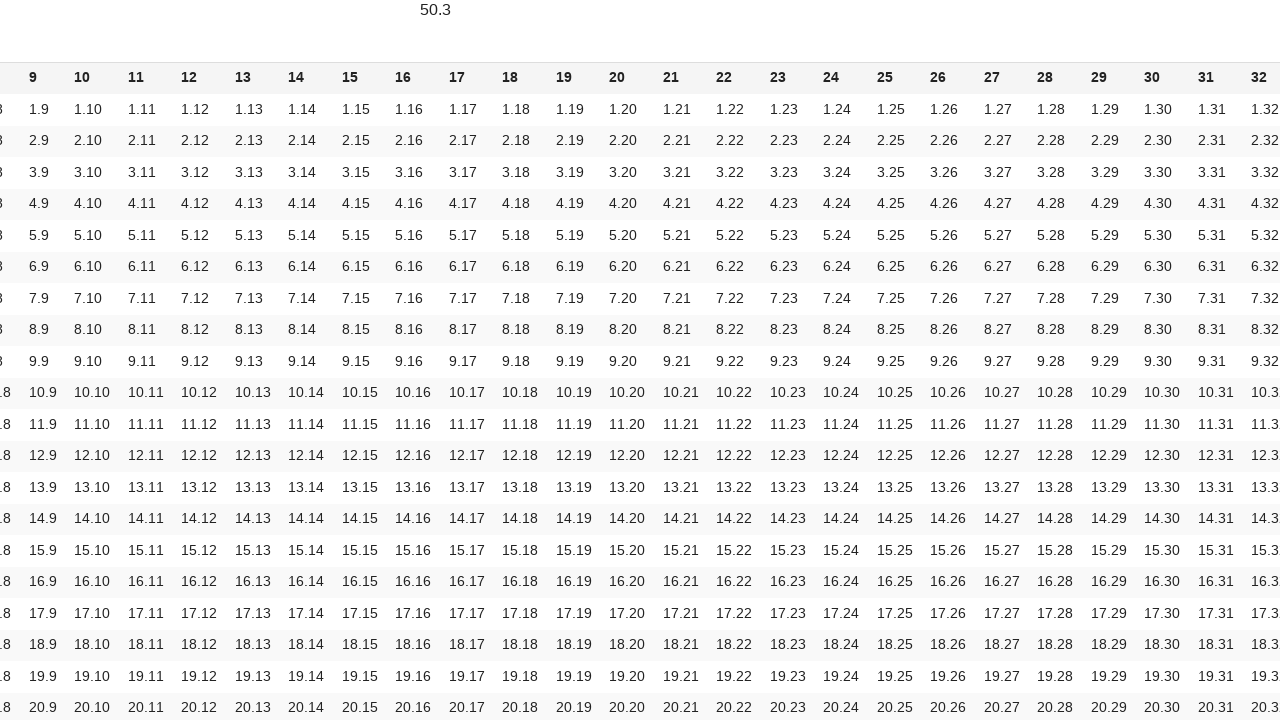

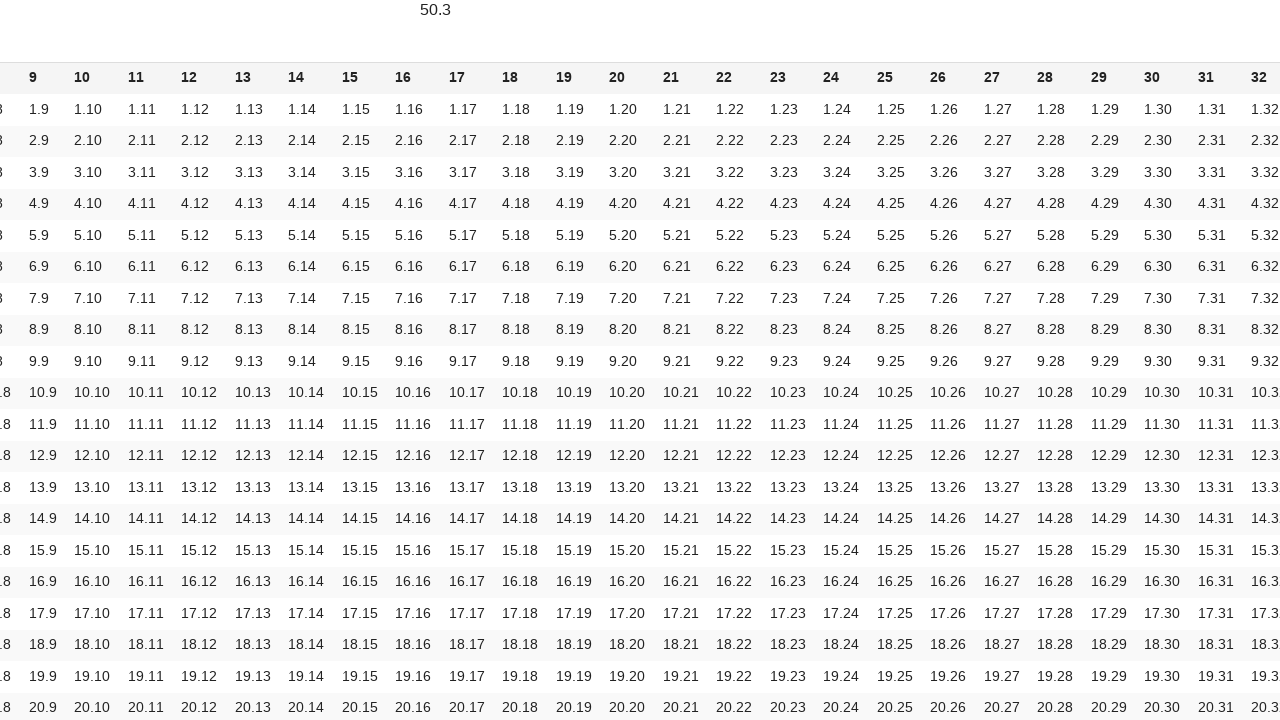